Tests iframe interaction by switching into and out of an iframe, filling search fields in both the iframe and main page context

Starting URL: https://www.globalsqa.com/demo-site/frames-and-windows/#google_vignette

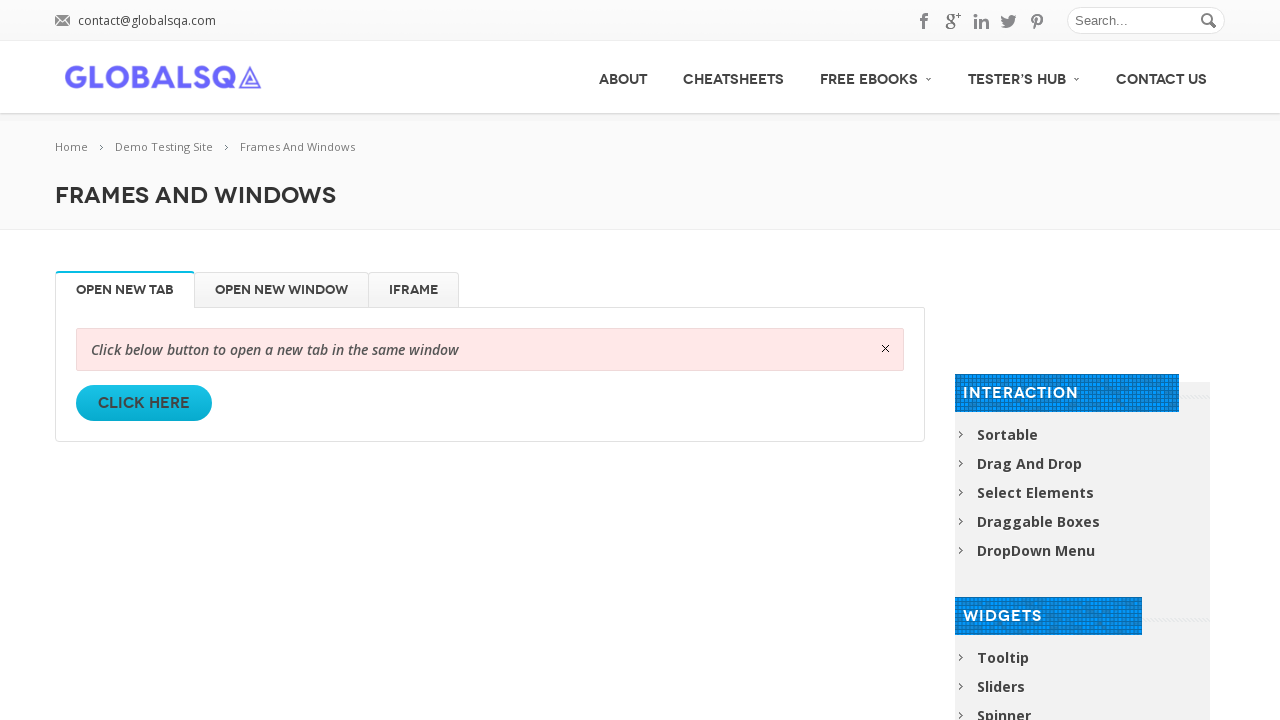

Clicked on iFrame tab/button at (414, 290) on #iFrame
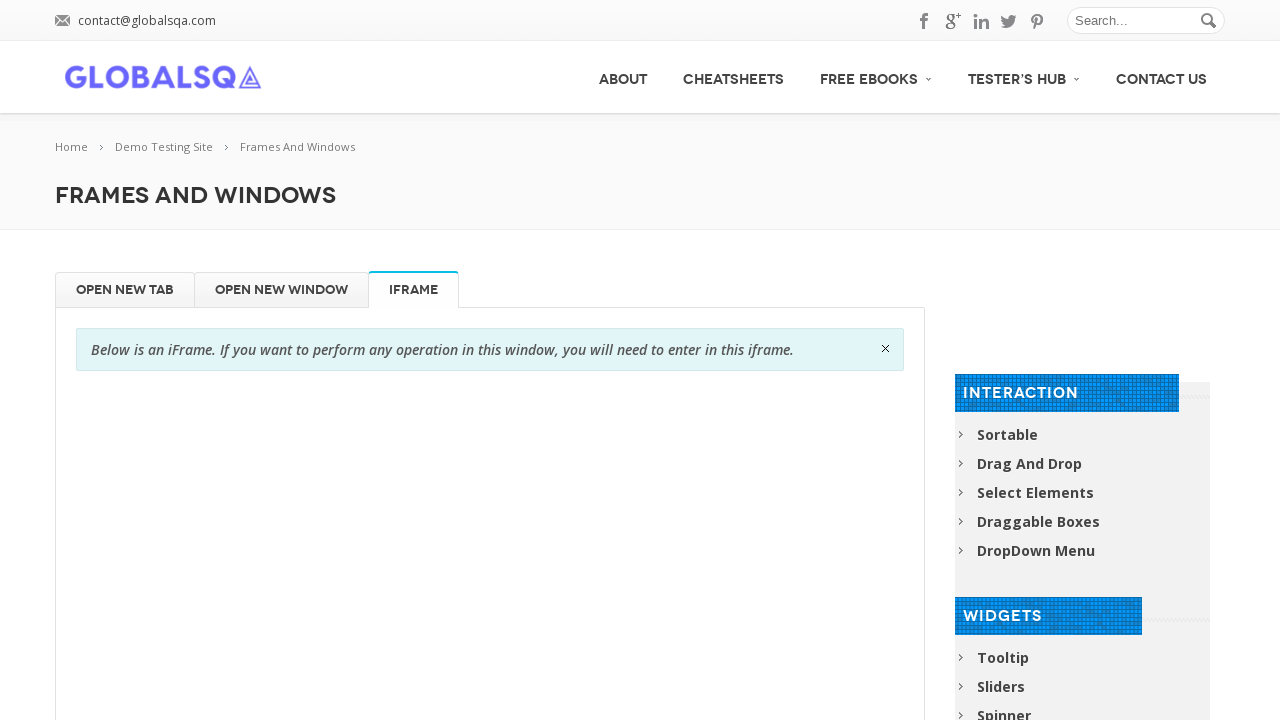

Located iframe with name 'globalSqa'
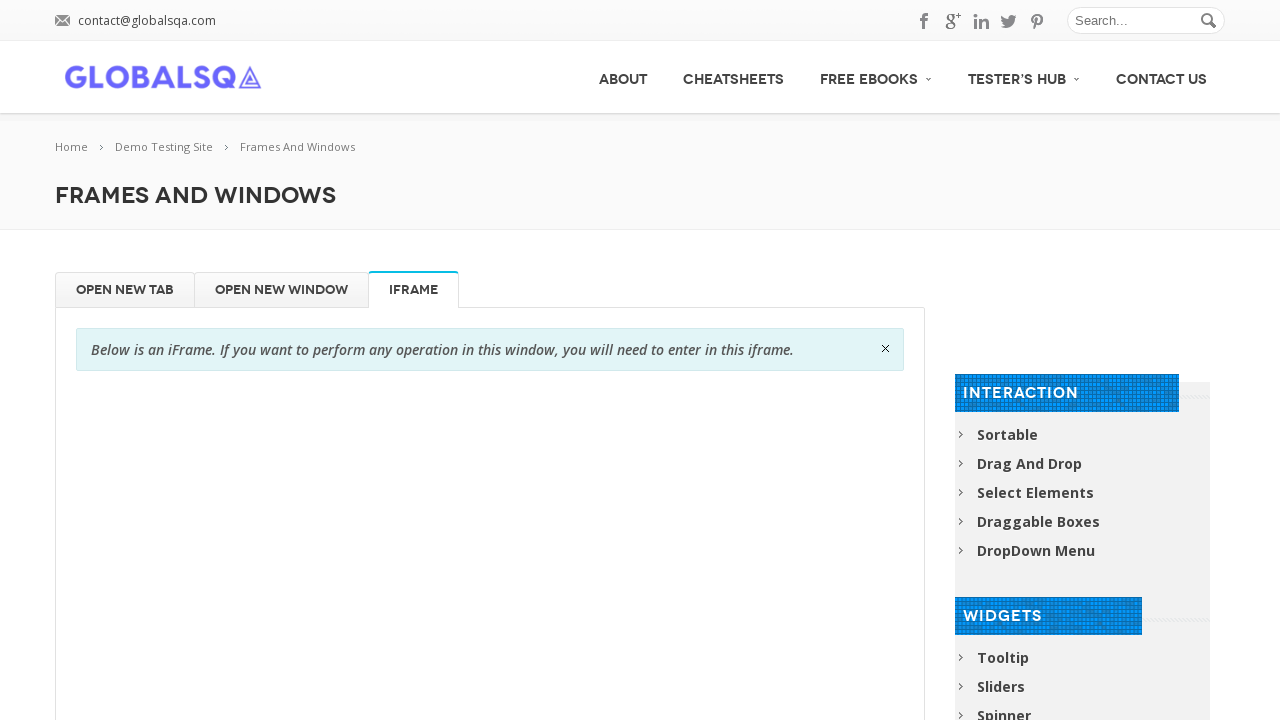

Filled search field inside iframe with 'MD NOUSHAD ANSARI' on iframe[name='globalSqa'] >> internal:control=enter-frame >> #s
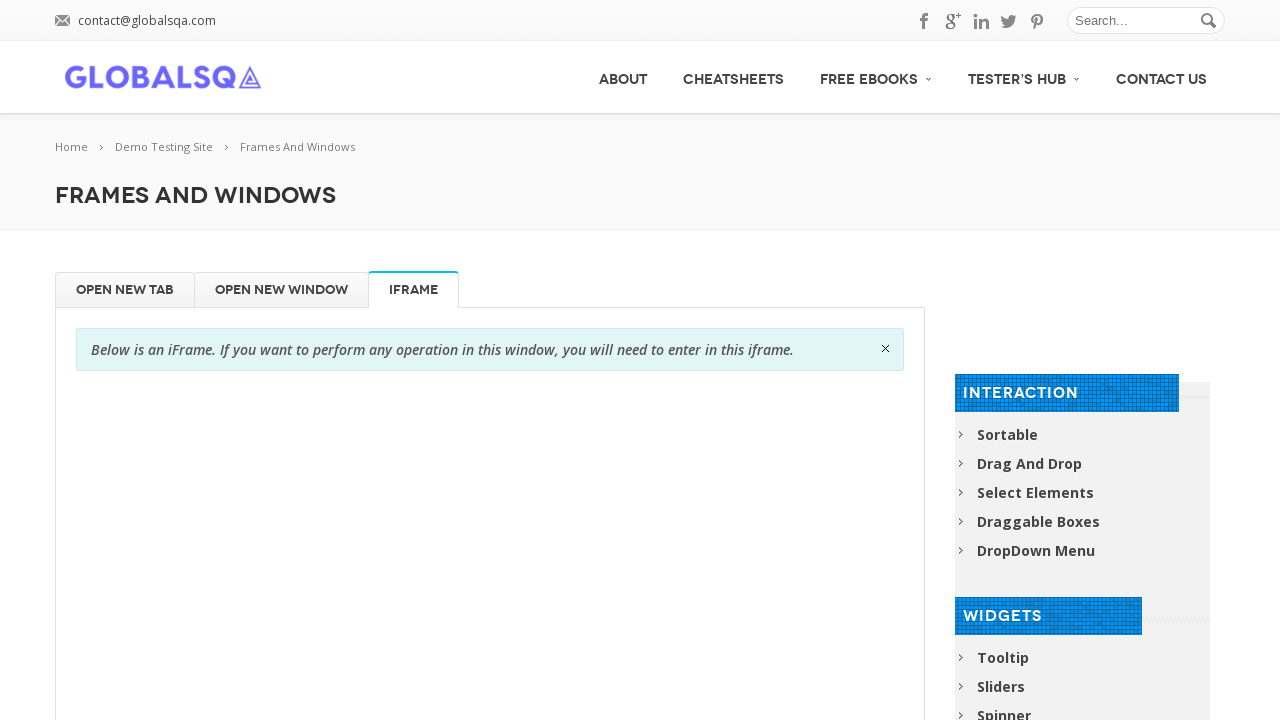

Filled search field in main page with 'MD SARFRAJ ANSARI' on #s
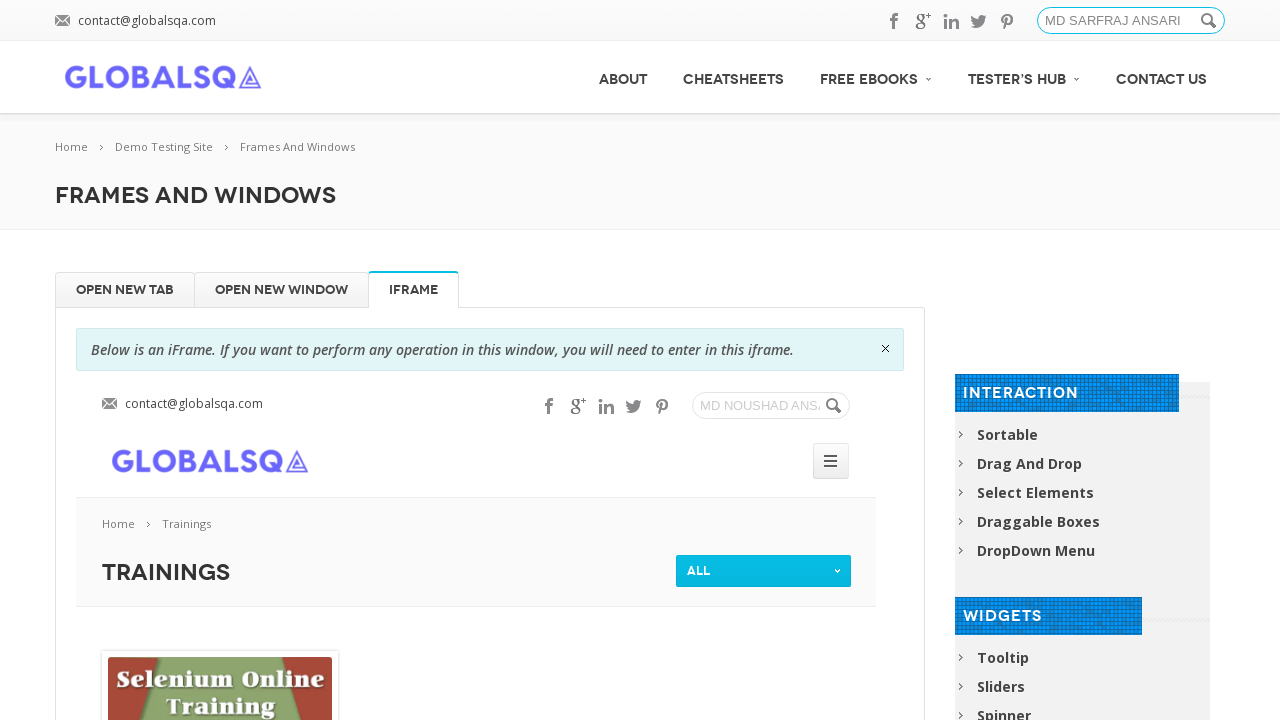

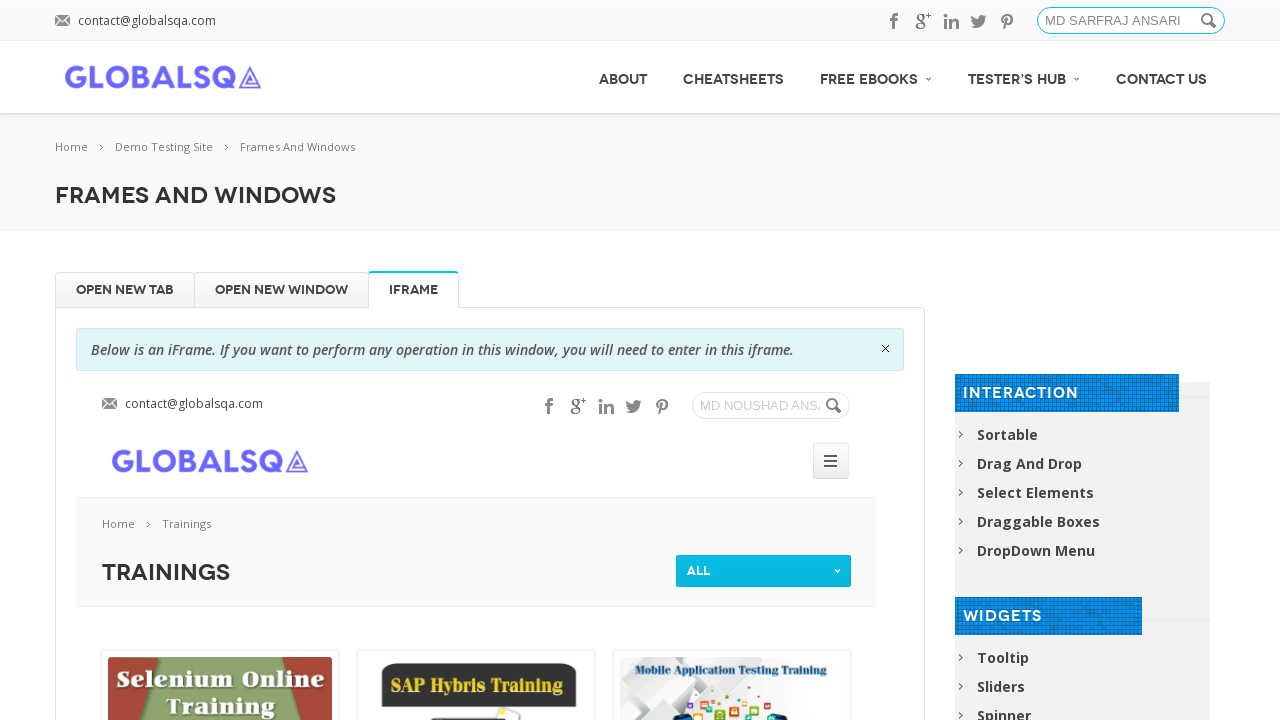